Fills out a bank registration form with personal information including name, title, gender, employment status, username, email and password

Starting URL: https://uibank.uipath.com/register-account

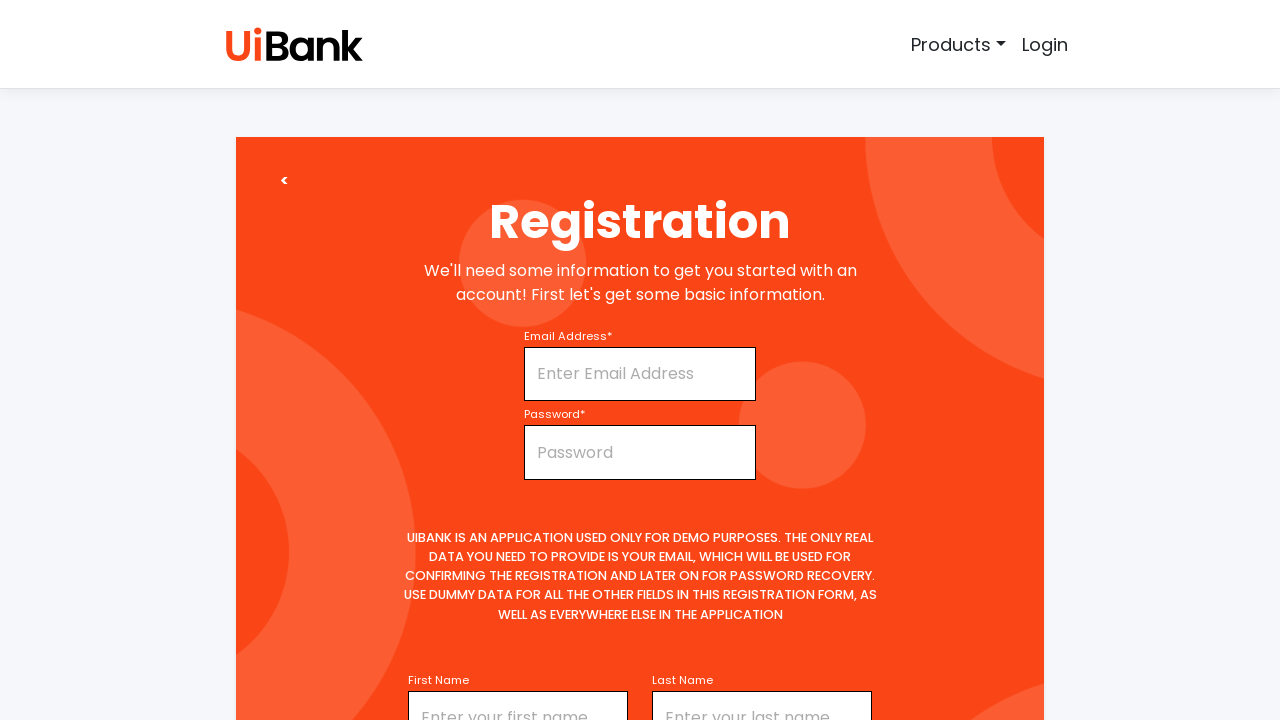

Filled first name field with 'John' on #firstName
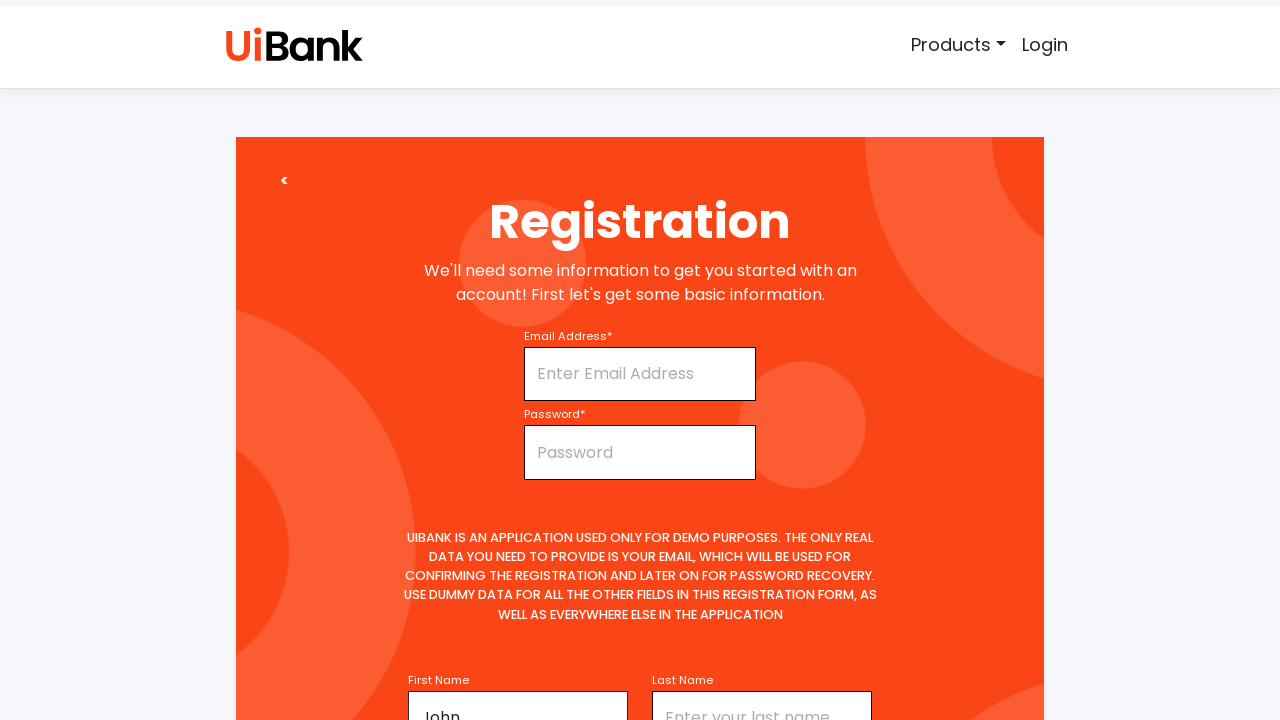

Selected 'Mr' from title dropdown on #title
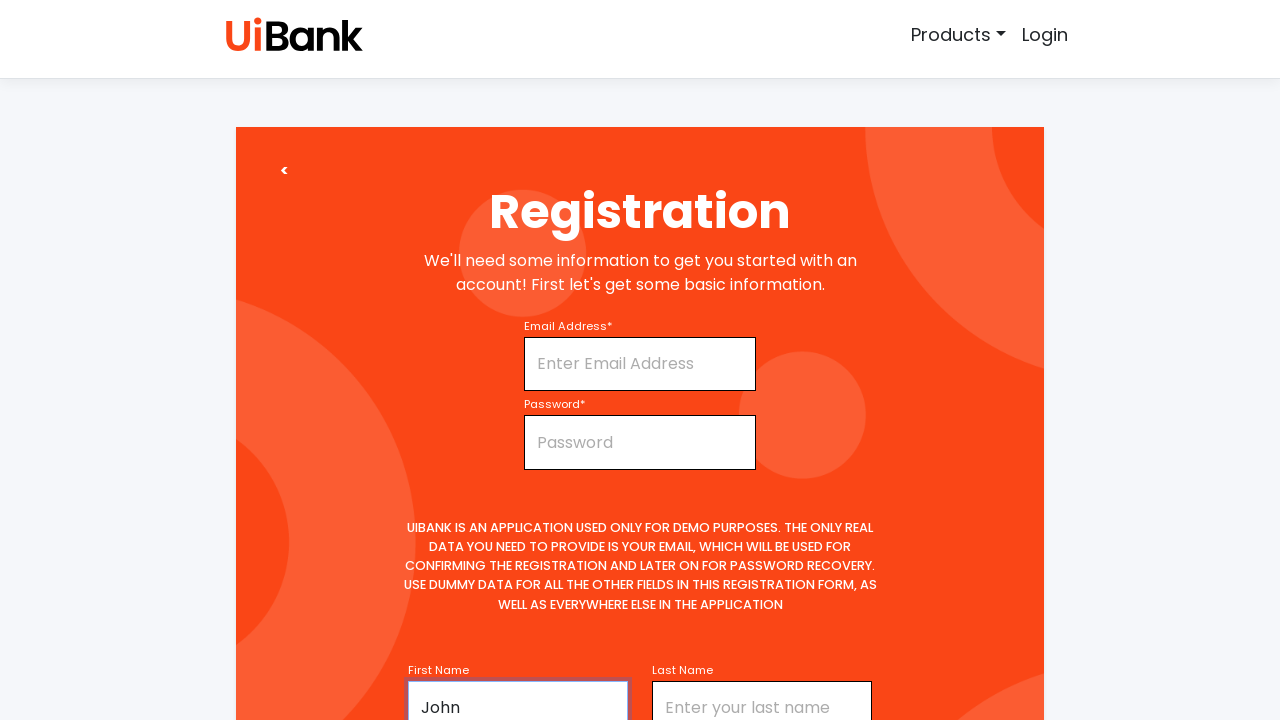

Filled middle initial field with 'B' on #middleName
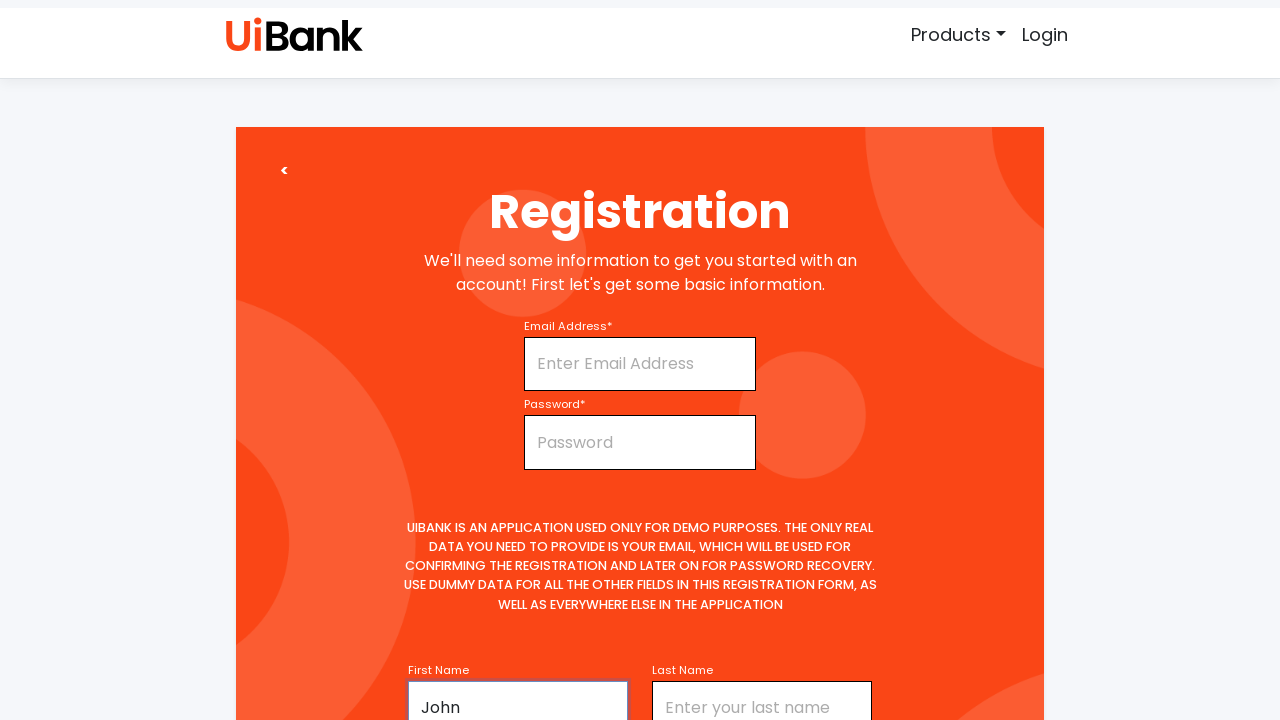

Filled last name field with 'Thompson' on #lastName
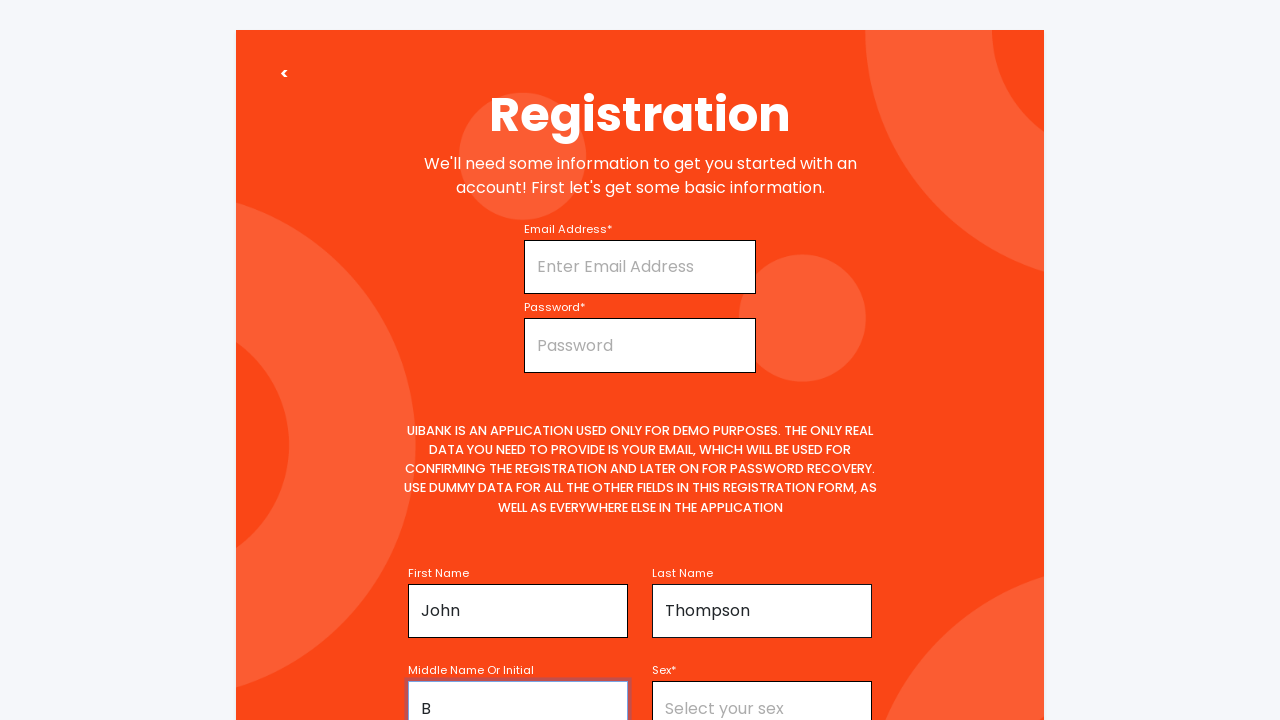

Selected 'Male' from gender dropdown on select[name='gender']
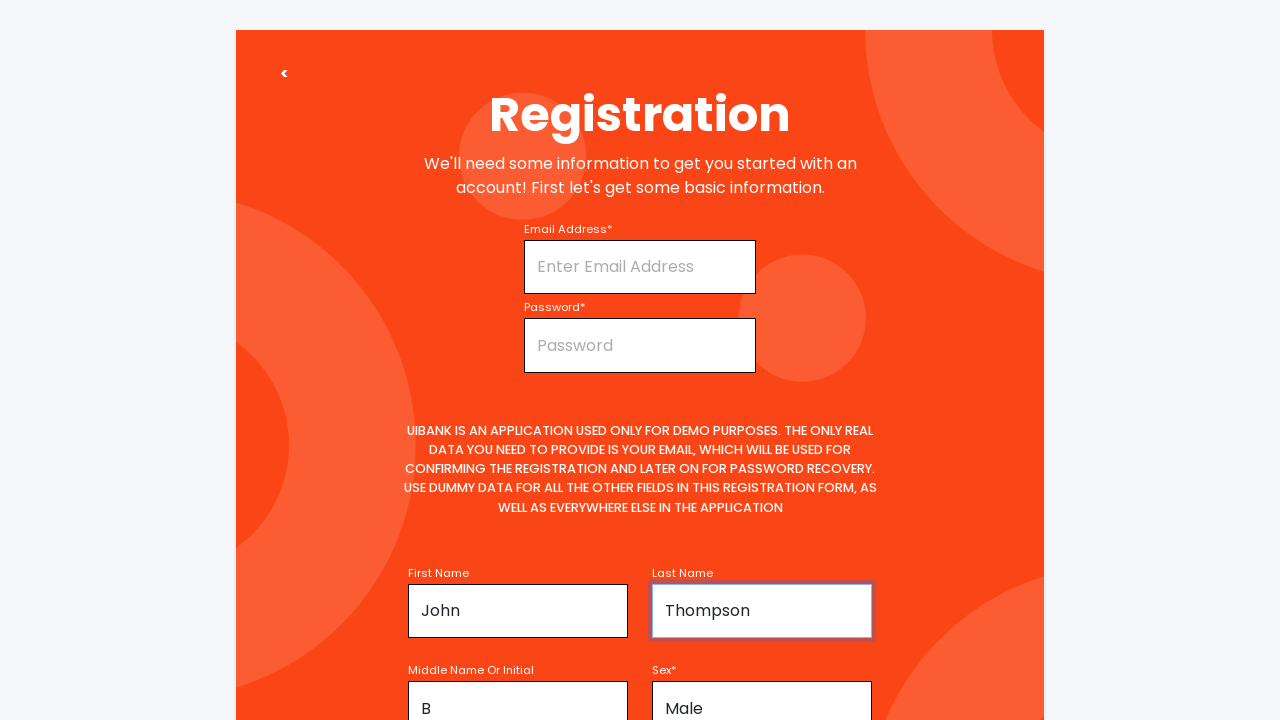

Selected 'Full-time' from employment status dropdown on select[name='employmentStatus']
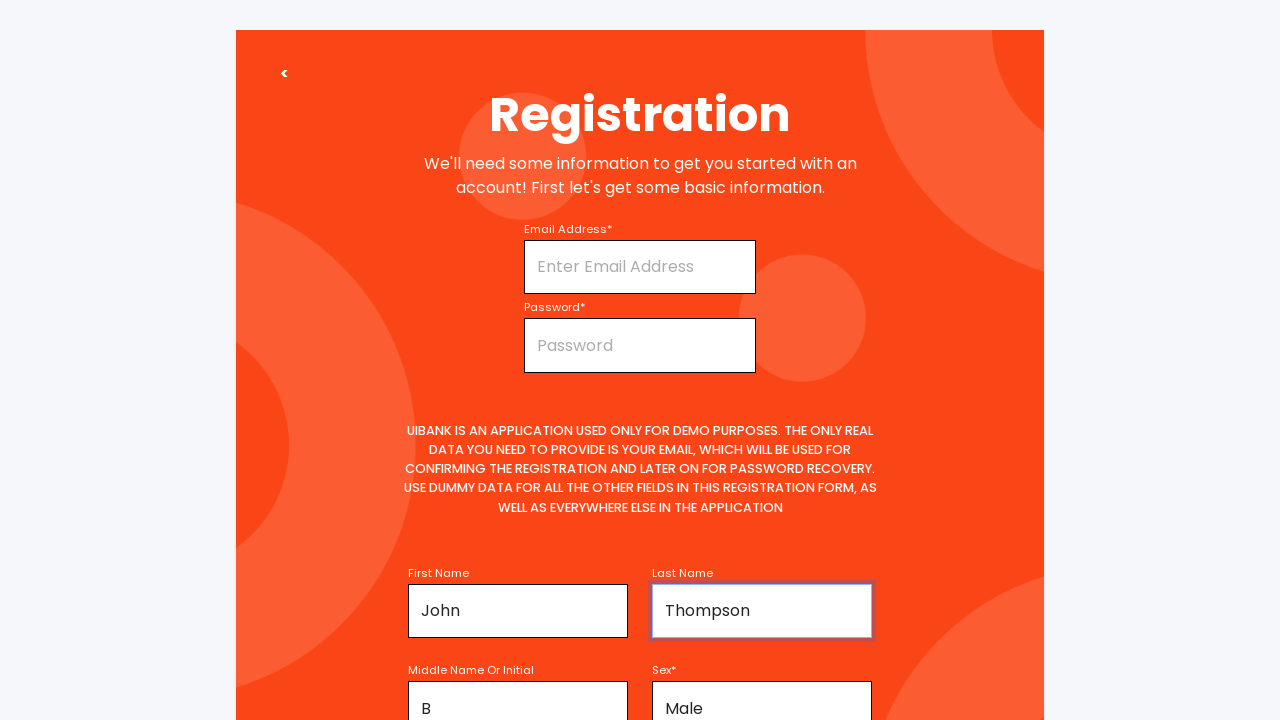

Filled username field with 'johnthompson234' on #username
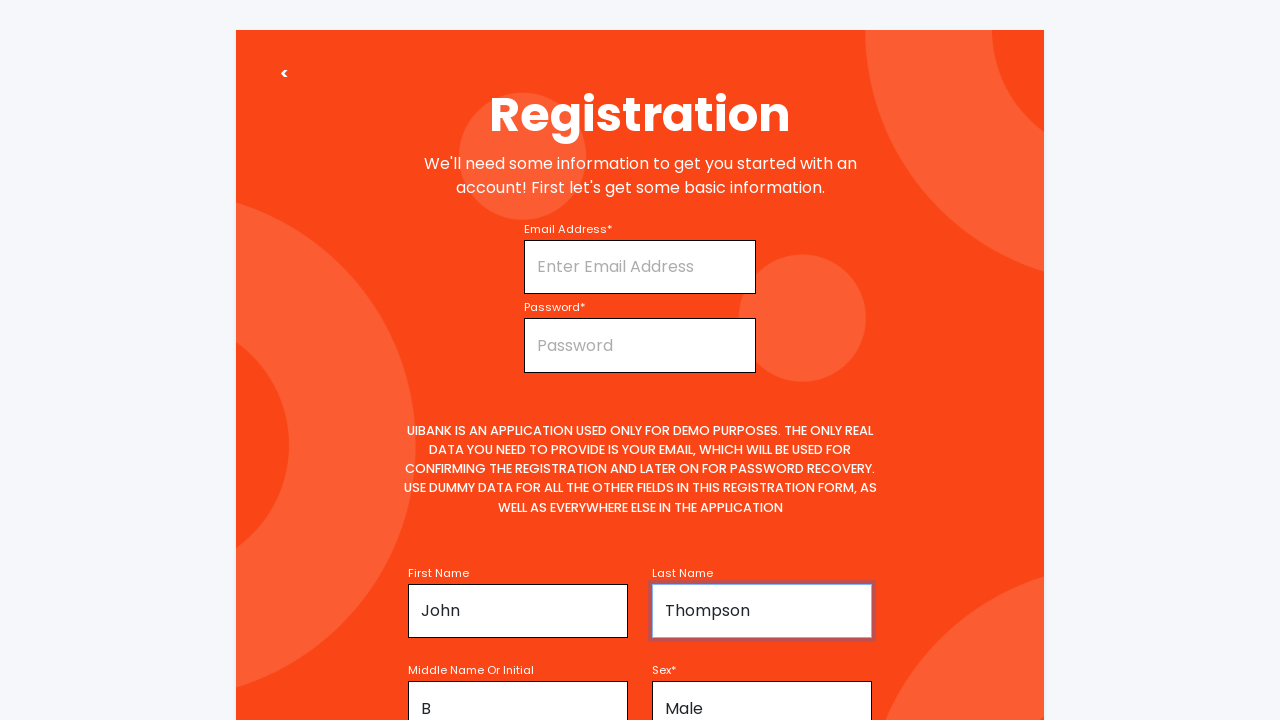

Filled email field with 'john.thompson@example.com' on #email
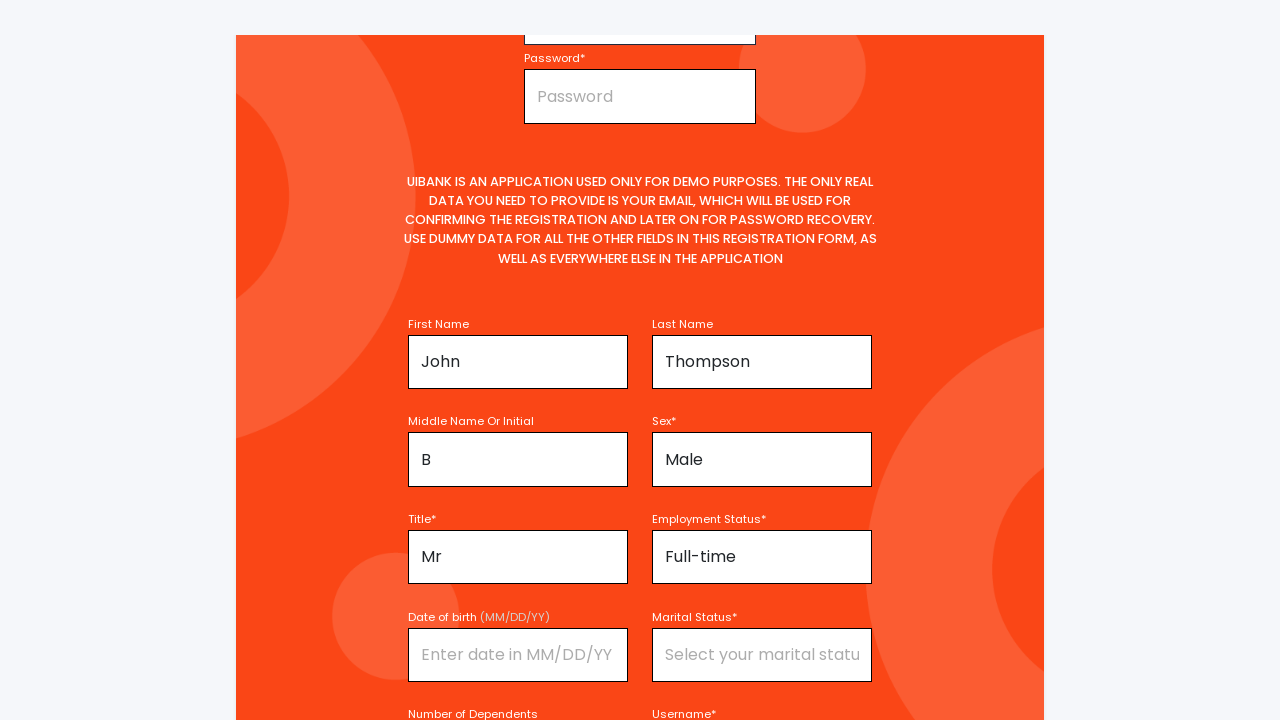

Filled password field with secure password on #password
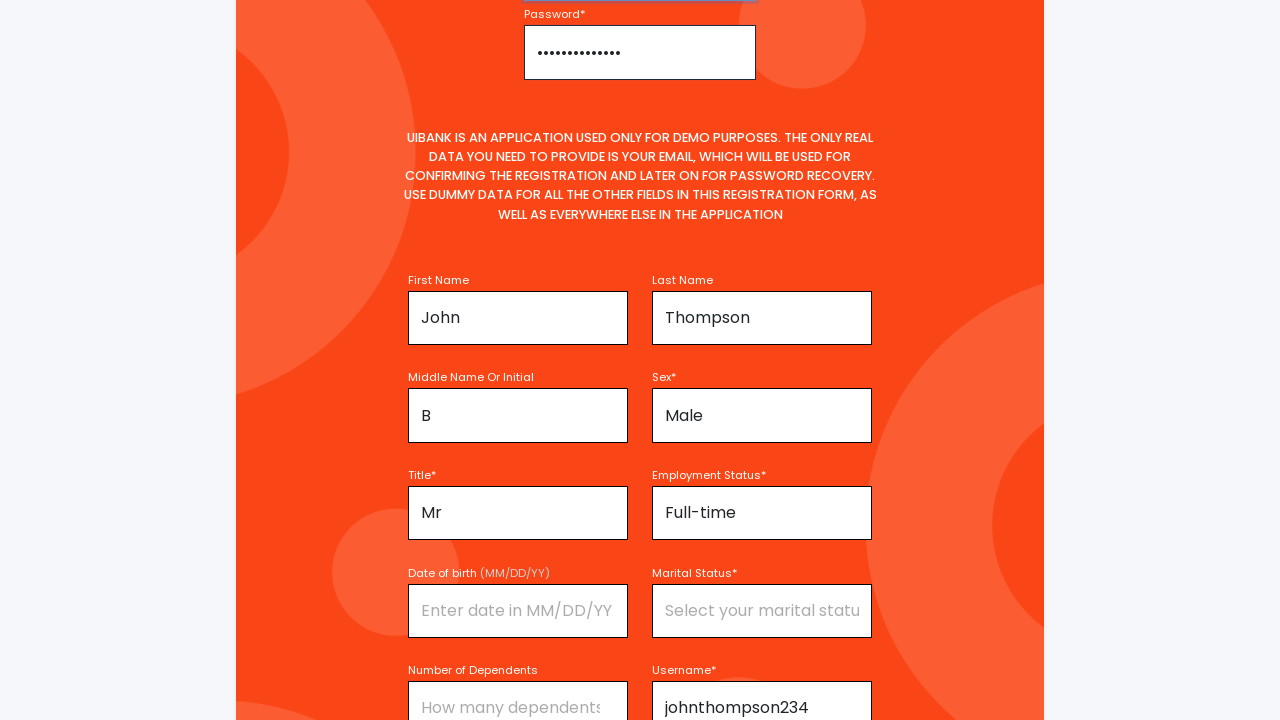

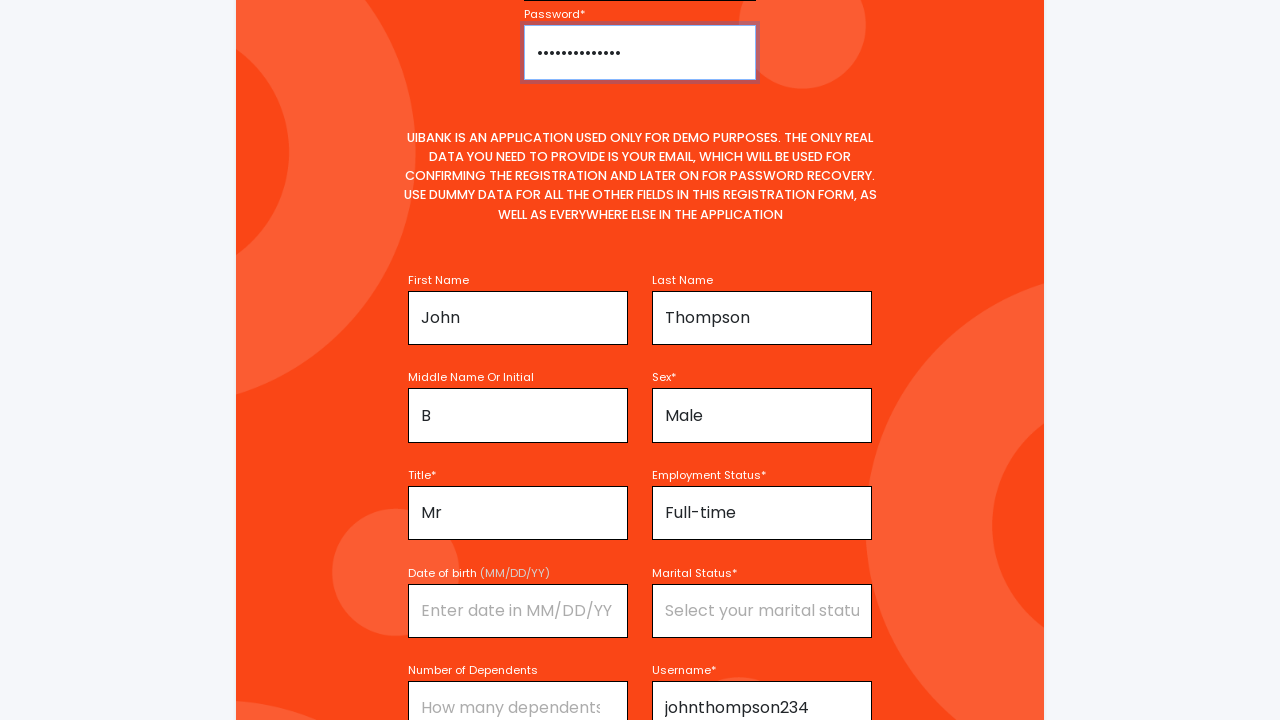